Verifies that the Tourneau logo is displayed on the homepage

Starting URL: https://www.tourneau.com/

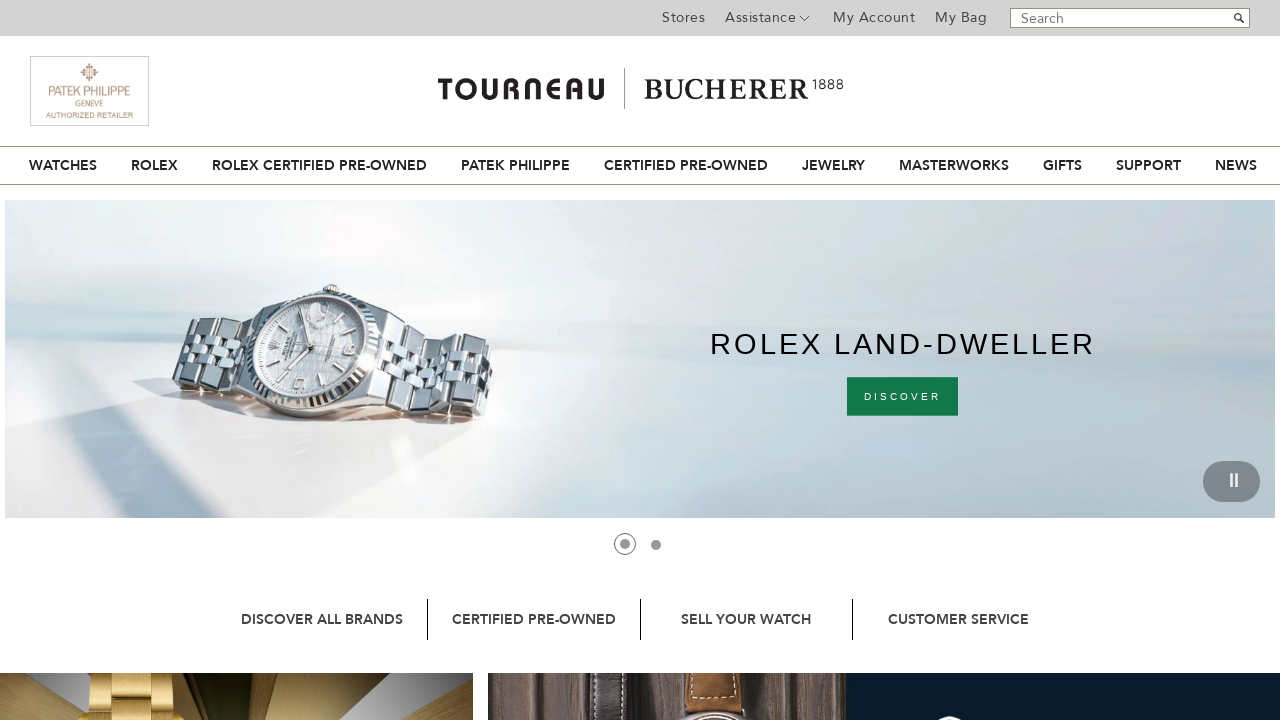

Waited for Tourneau logo image to load in header banner
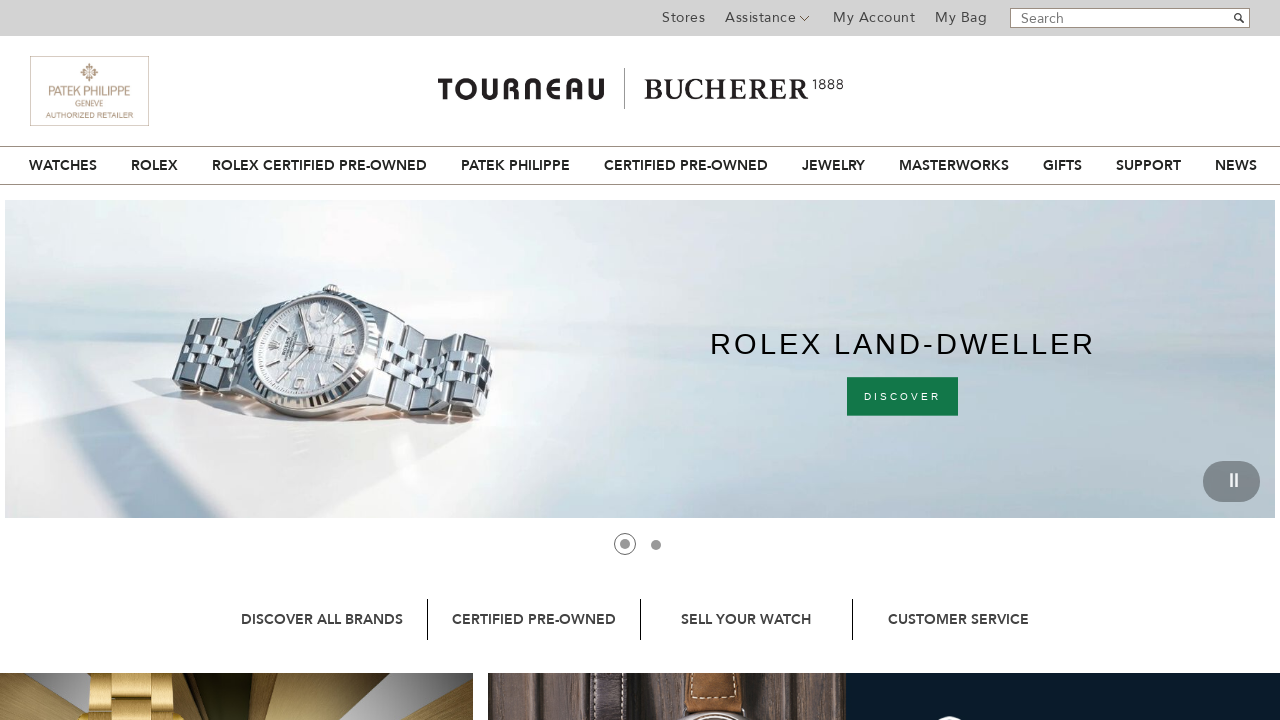

Verified that Tourneau logo is visible on homepage
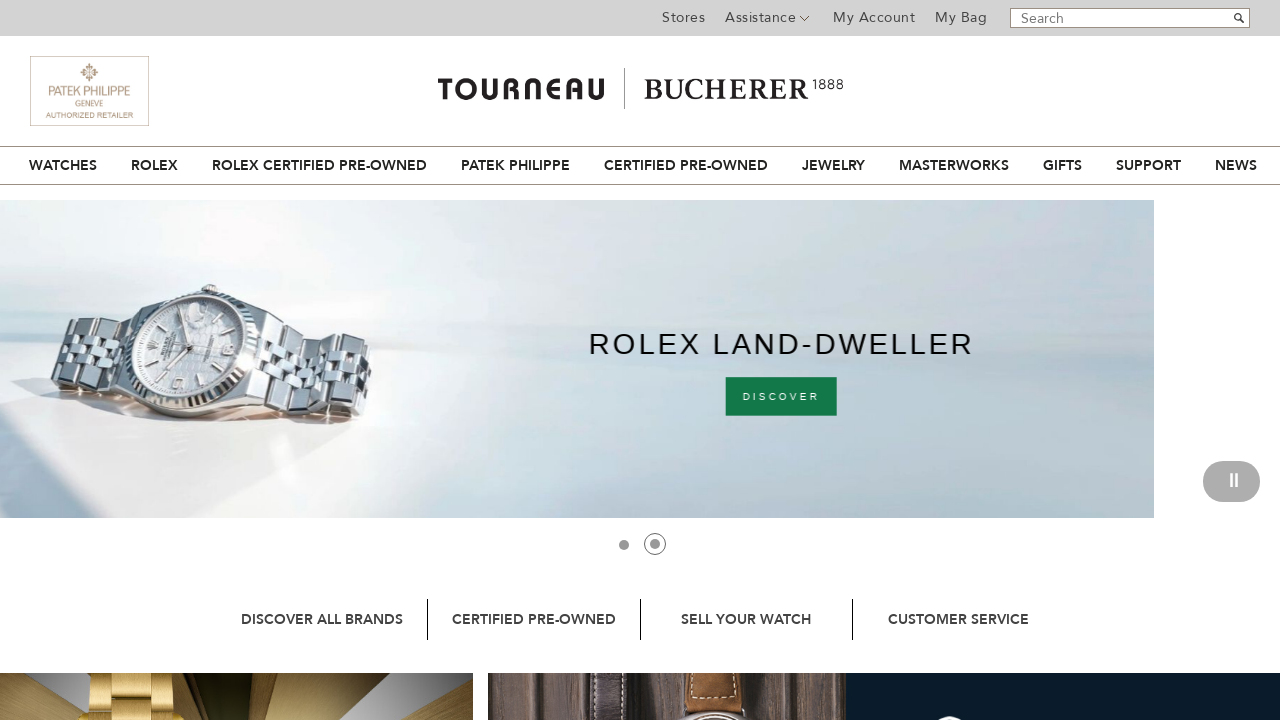

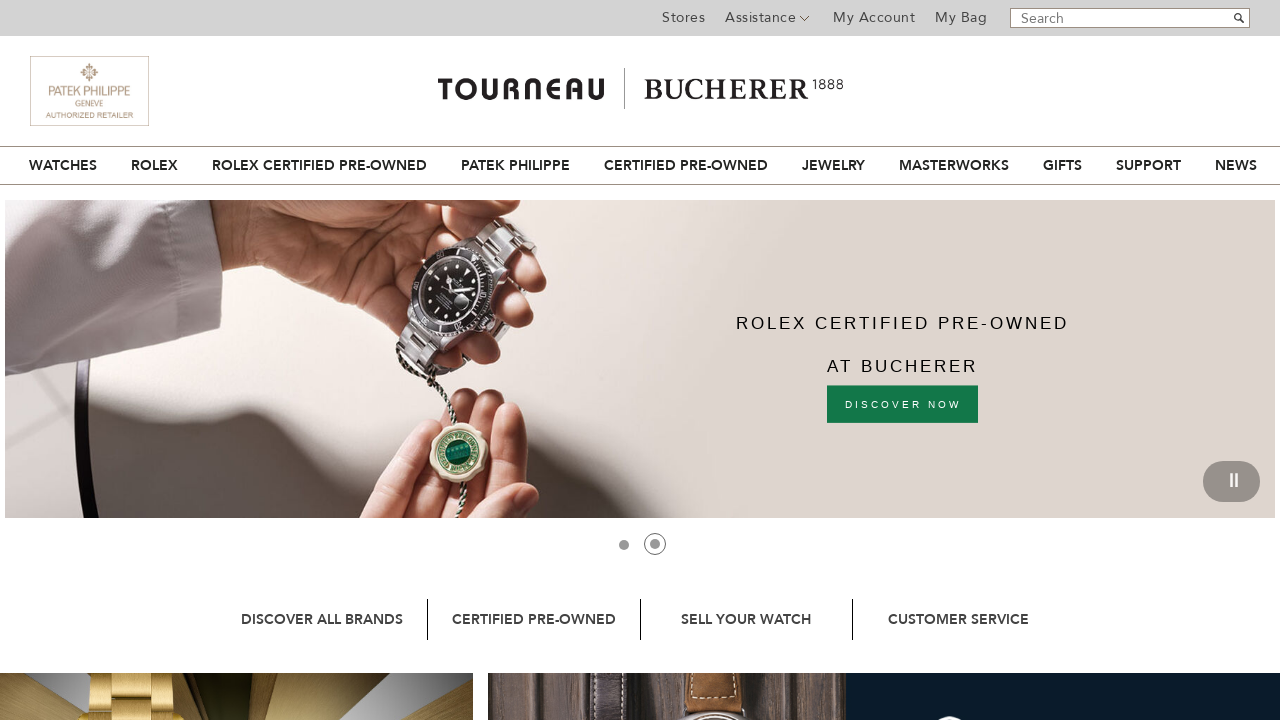